Tests explicit wait functionality by waiting for a price element to show "$100", then clicking a book button, calculating a value based on page content, filling a form field with the calculated result, and handling an alert.

Starting URL: http://suninjuly.github.io/explicit_wait2.html

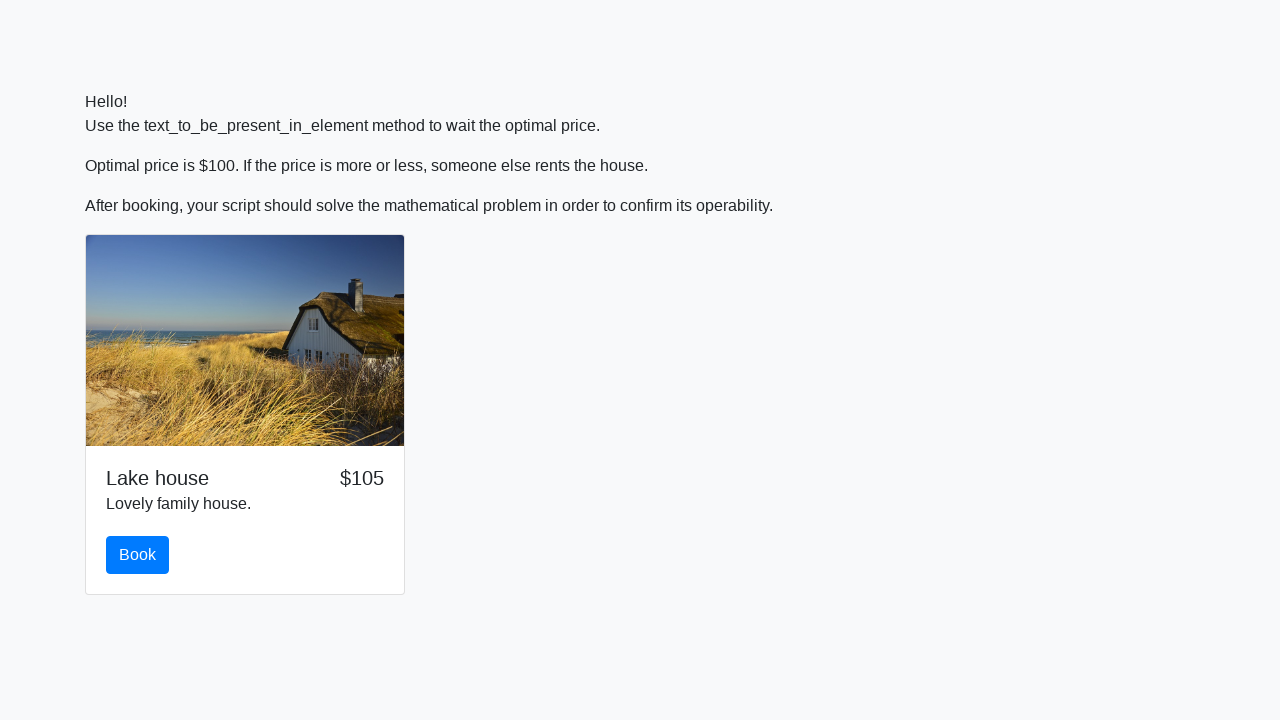

Waited for price element to show $100
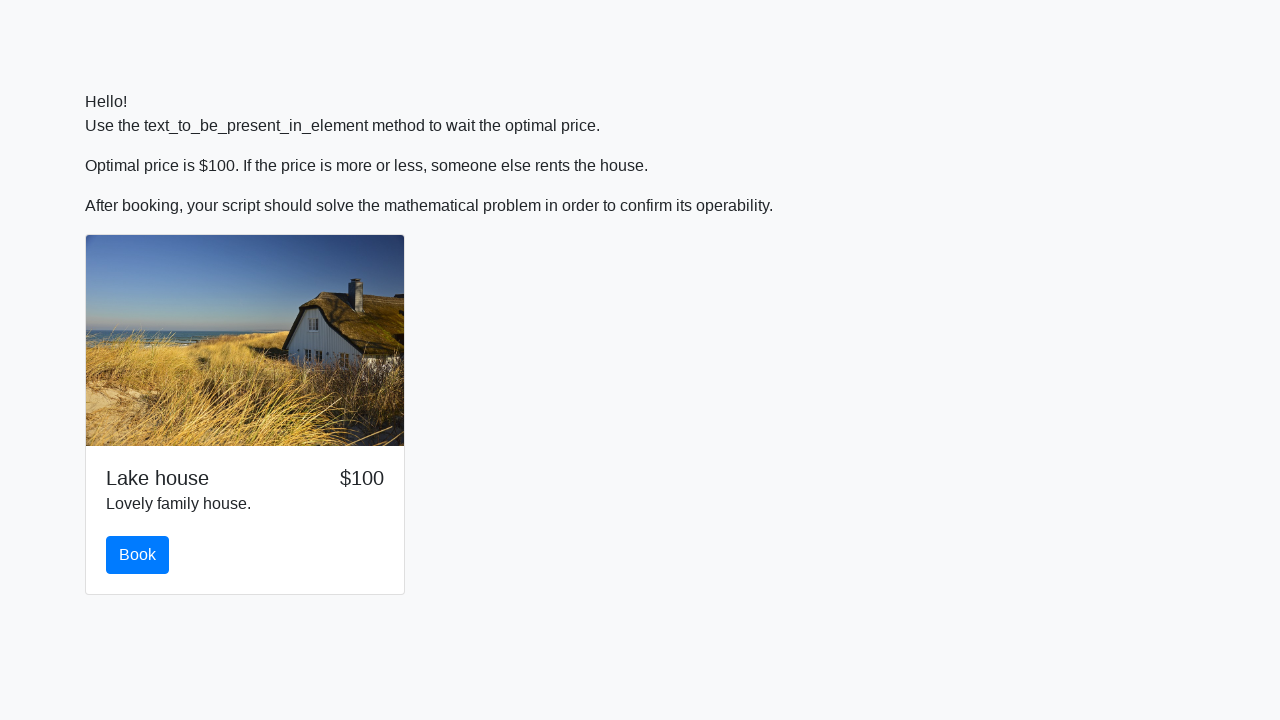

Clicked the book button at (138, 555) on button#book
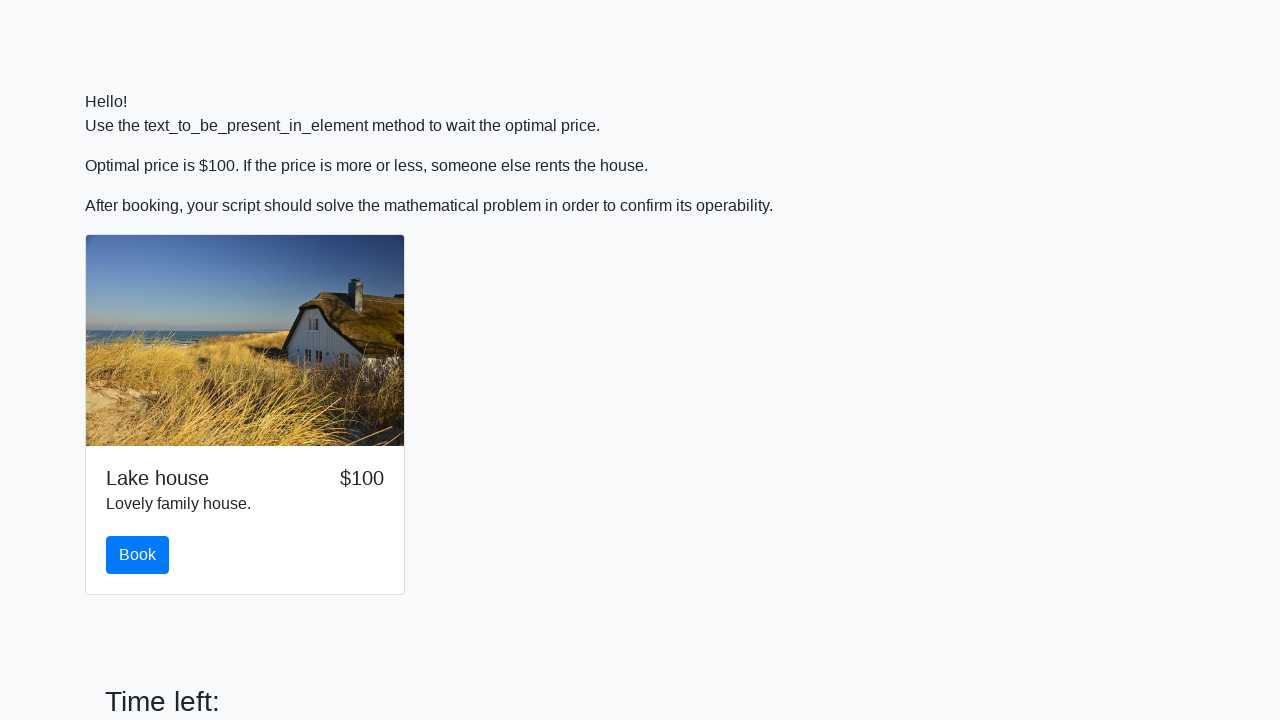

Retrieved input value from span element
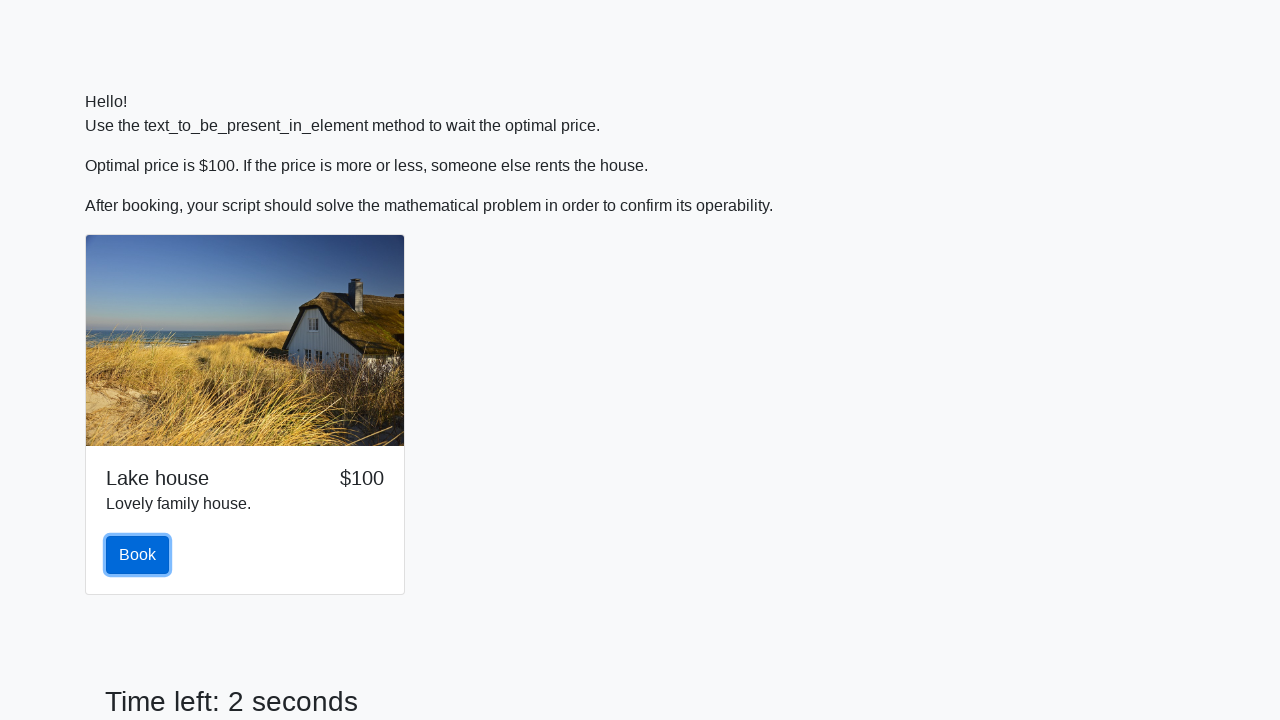

Calculated result: 1.4718714891028757
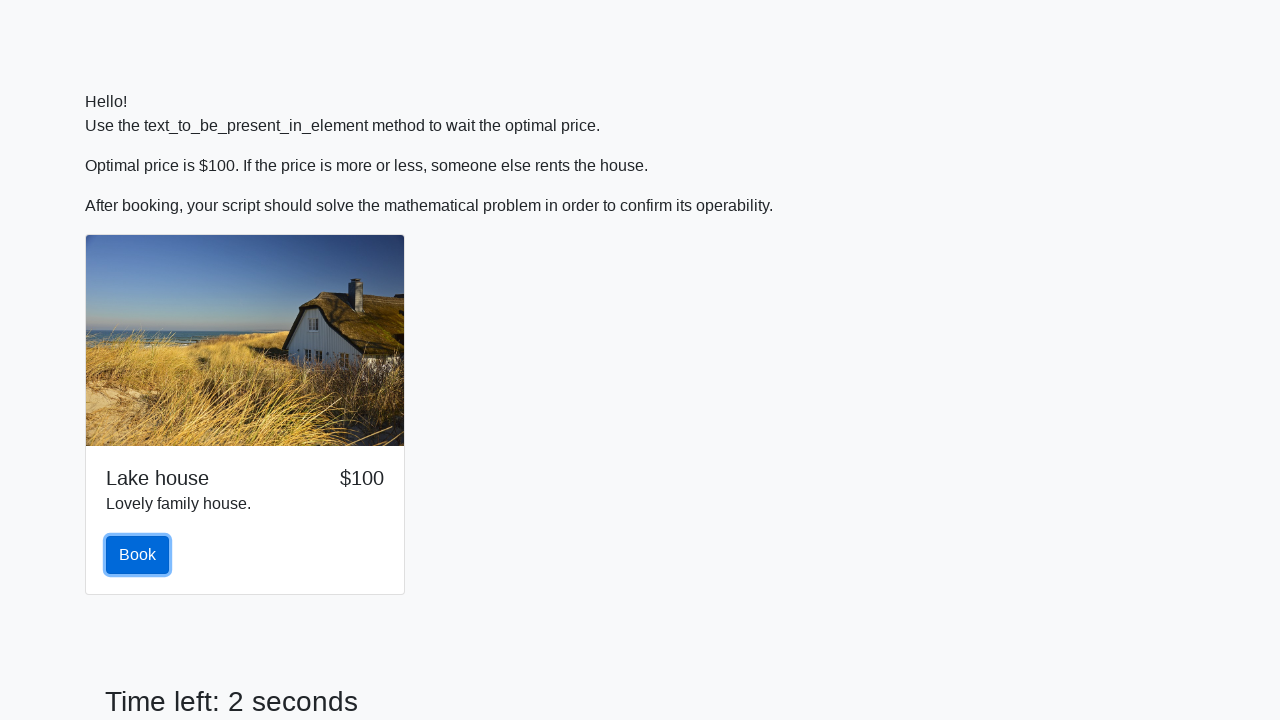

Filled form field with calculated value on input.form-control[required]
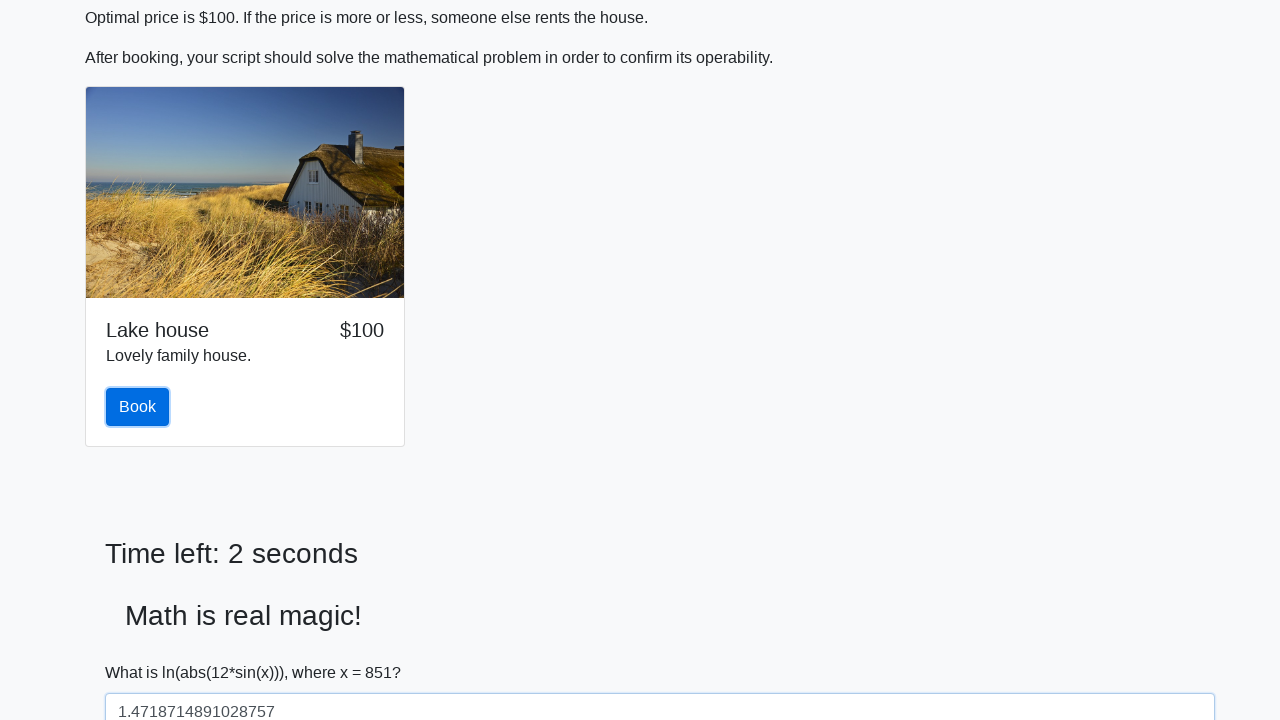

Clicked the submit button at (143, 651) on button[type='submit']
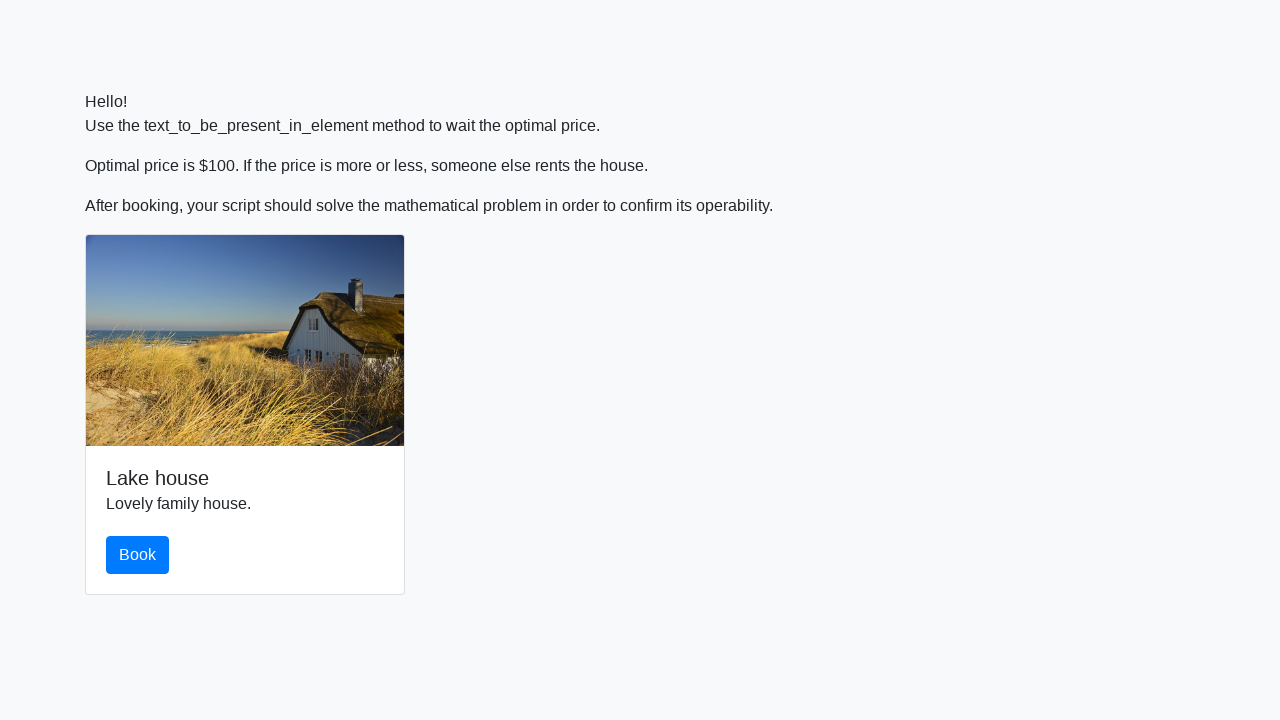

Set up alert dialog handler to accept alerts
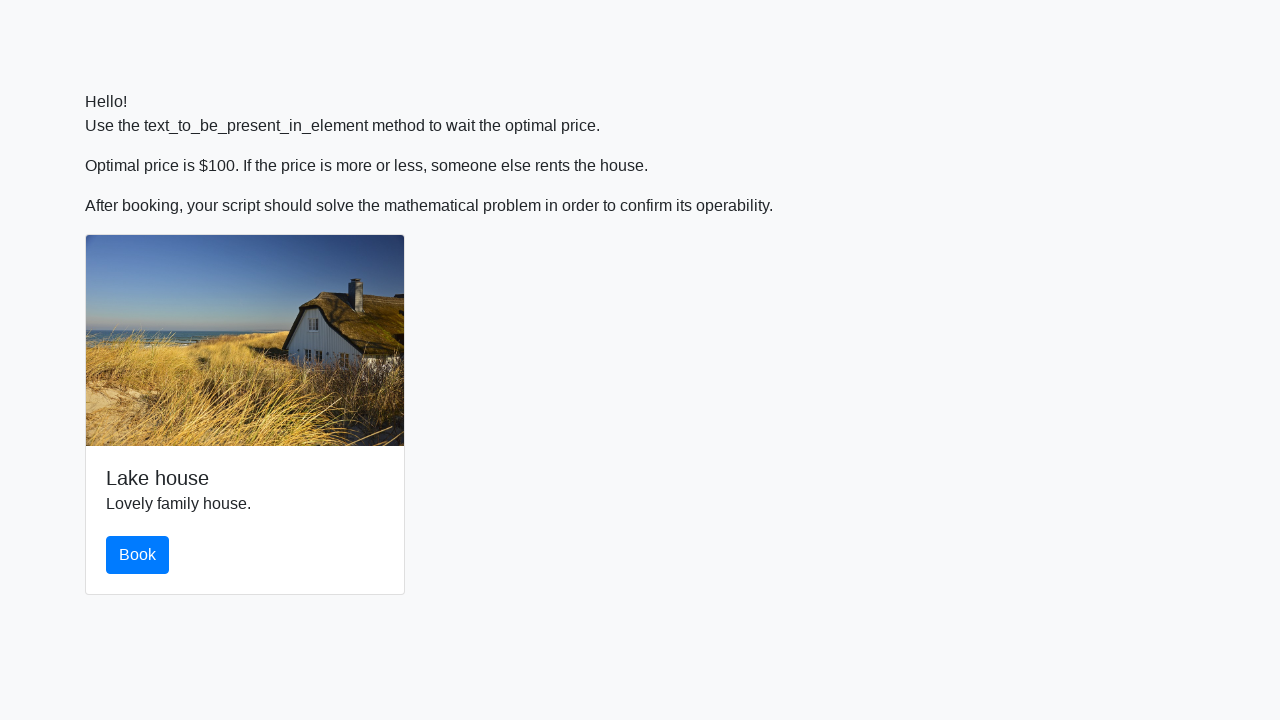

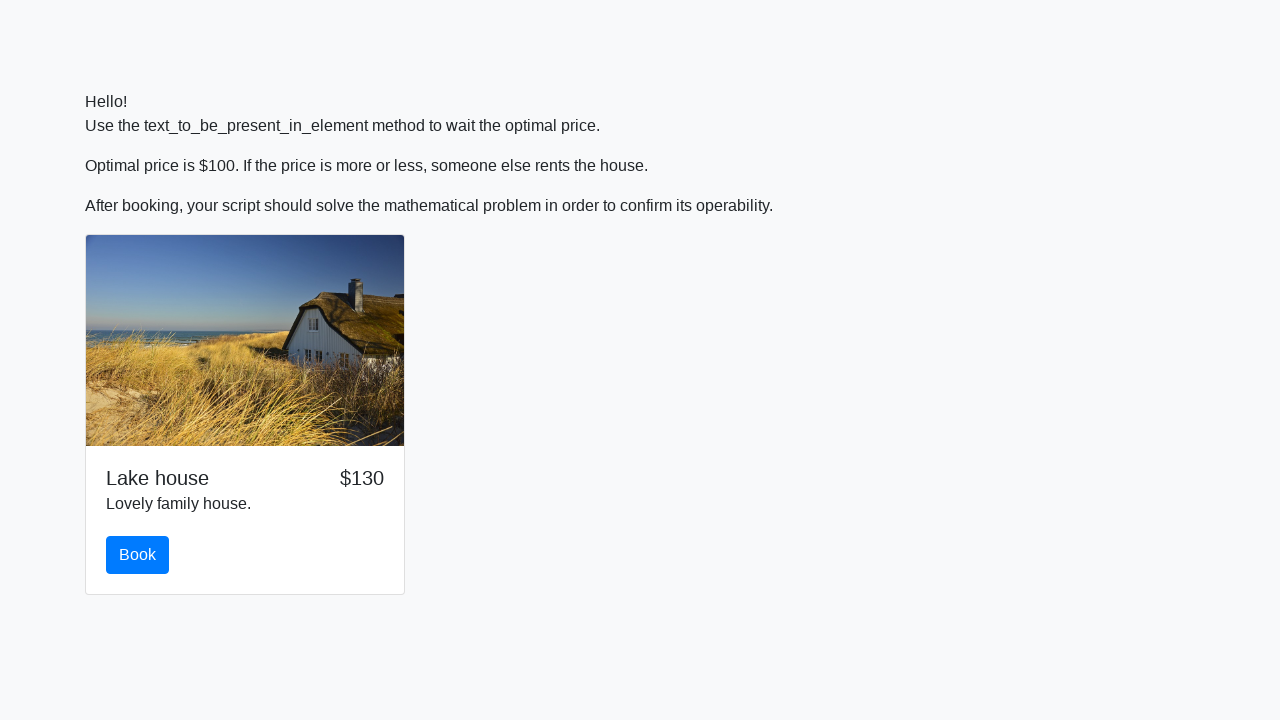